Tests the Python.org homepage layout by loading the page and removing the donate button element to verify visual layout changes

Starting URL: https://python.org/

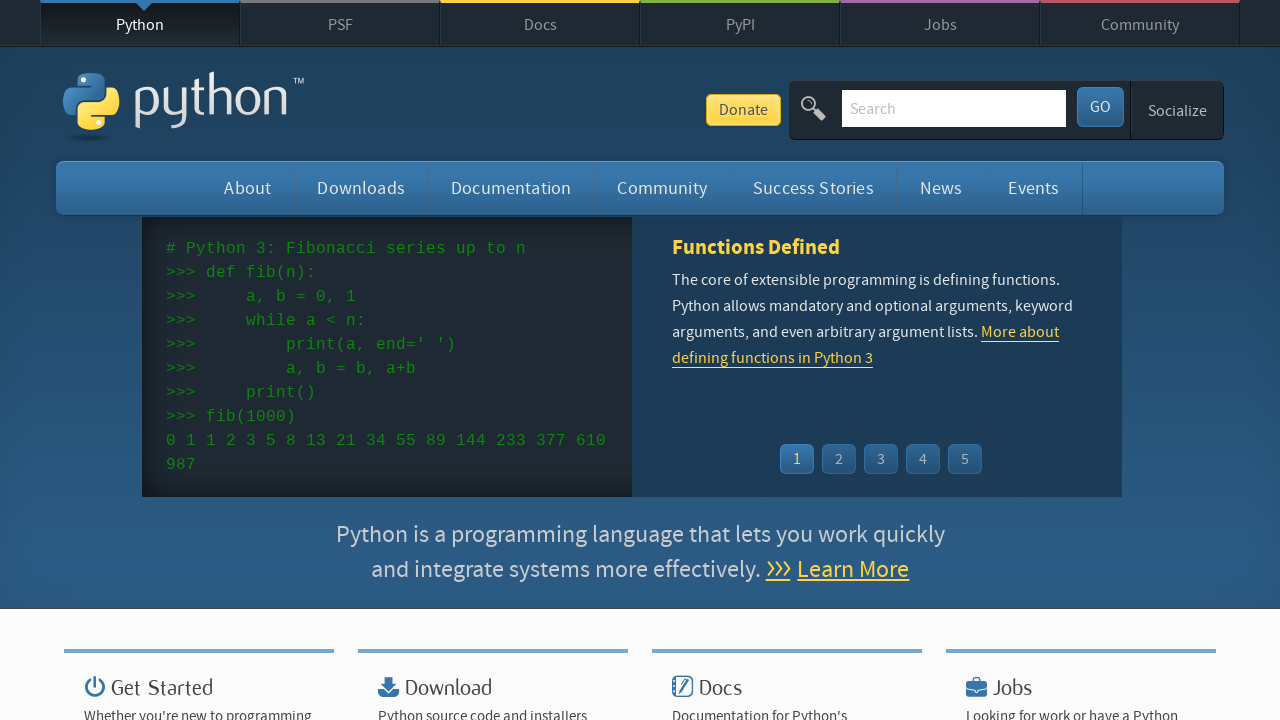

Waited for page to reach domcontentloaded state
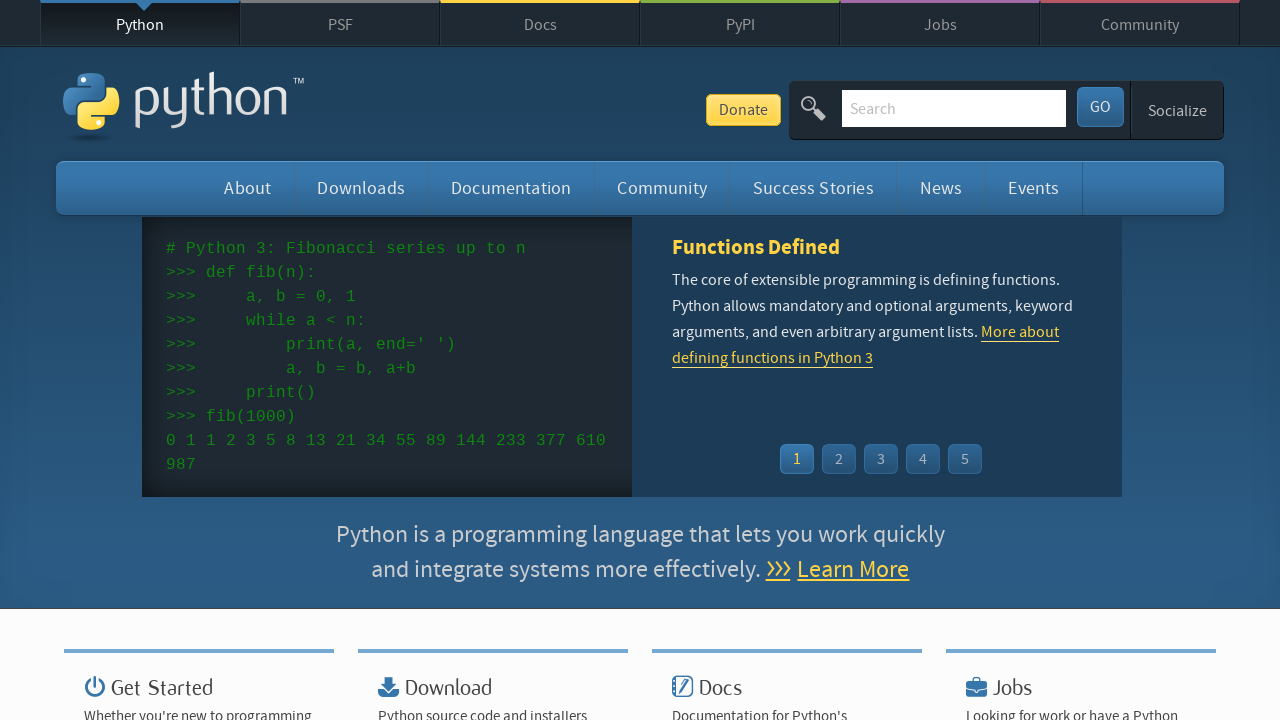

Removed the donate button element from the page
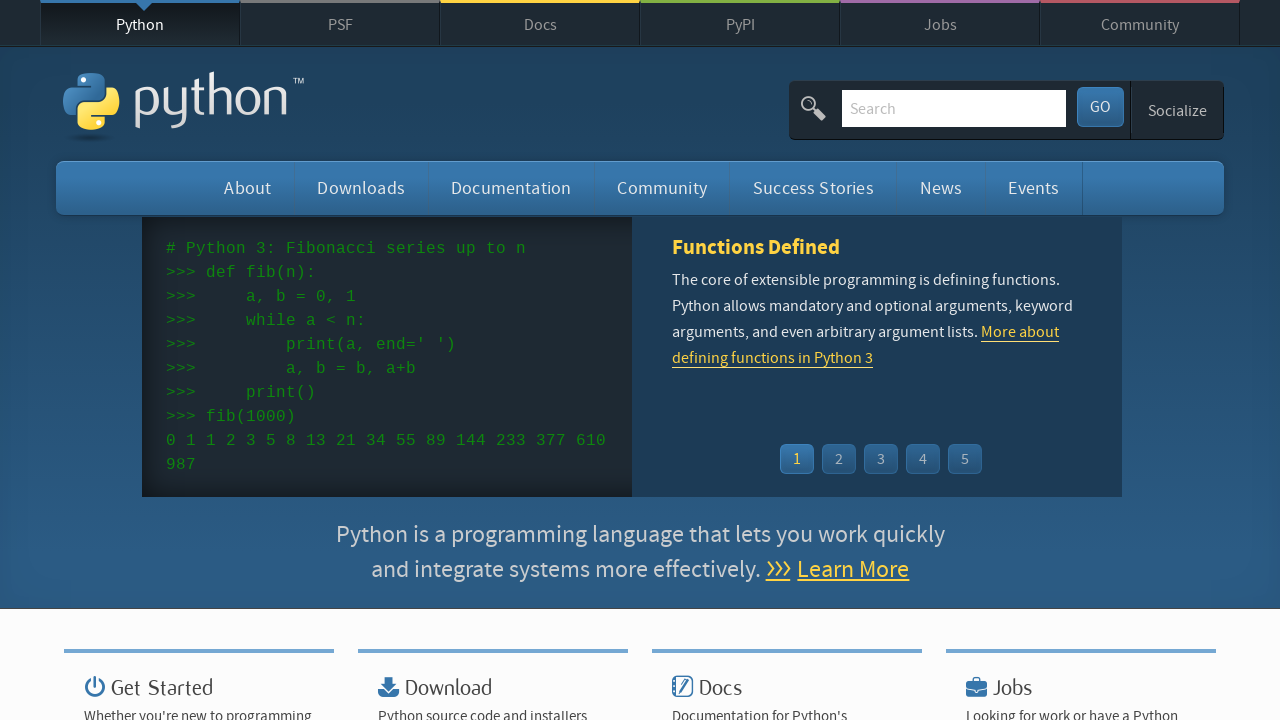

Waited 500ms to verify the donate button was removed
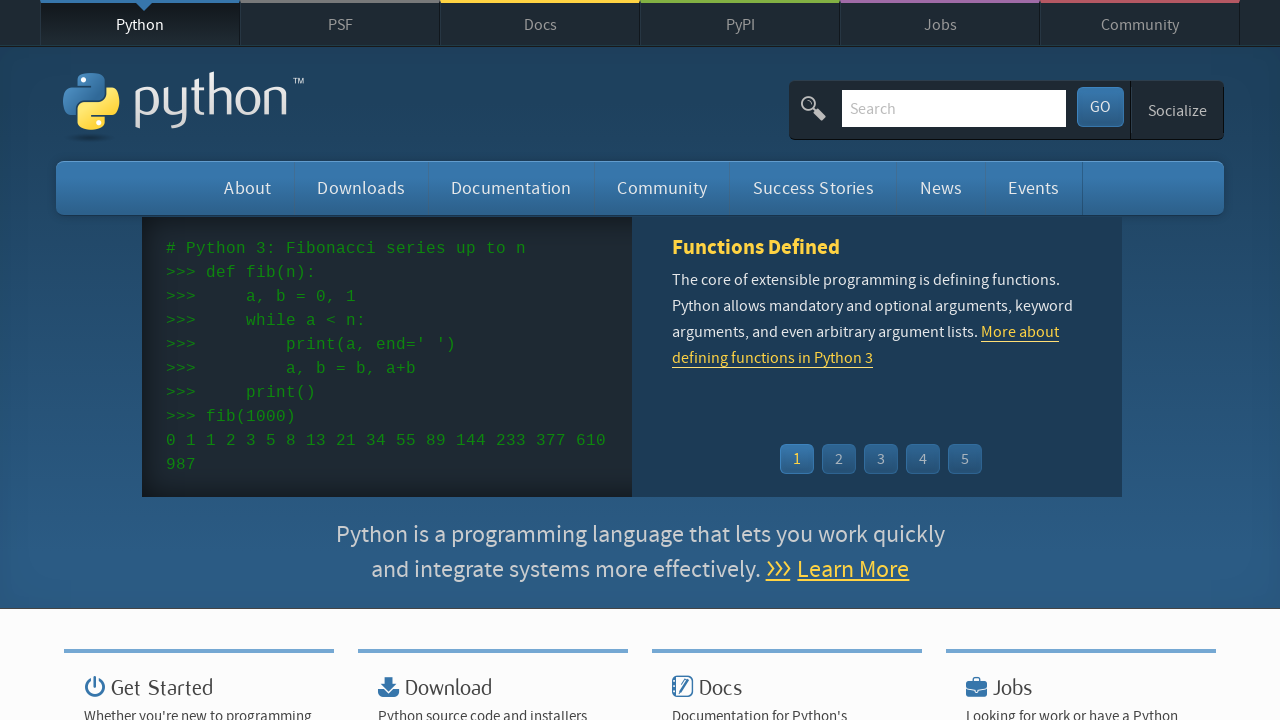

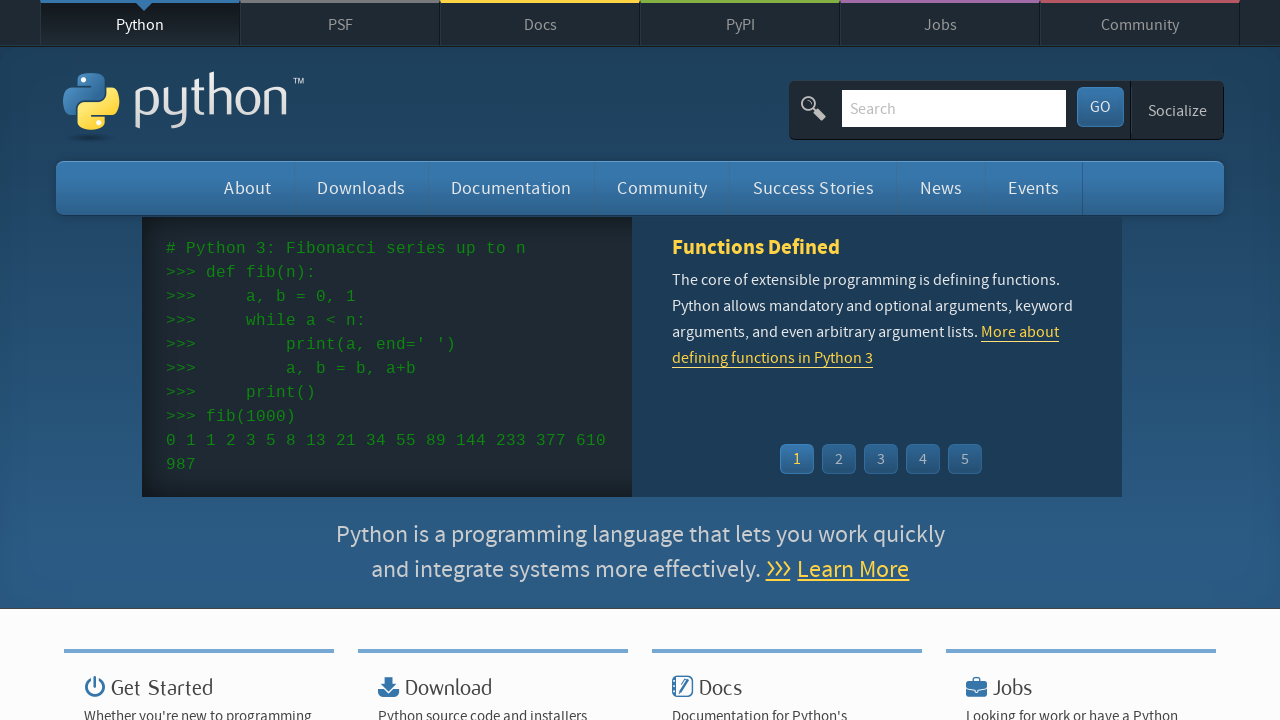